Tests a sample contact form by filling in name, email, selecting experience level, checking functional testing checkbox, selecting education level, adding a comment, and verifying the submitted information is displayed correctly in the confirmation message.

Starting URL: https://www.globalsqa.com/samplepagetest/

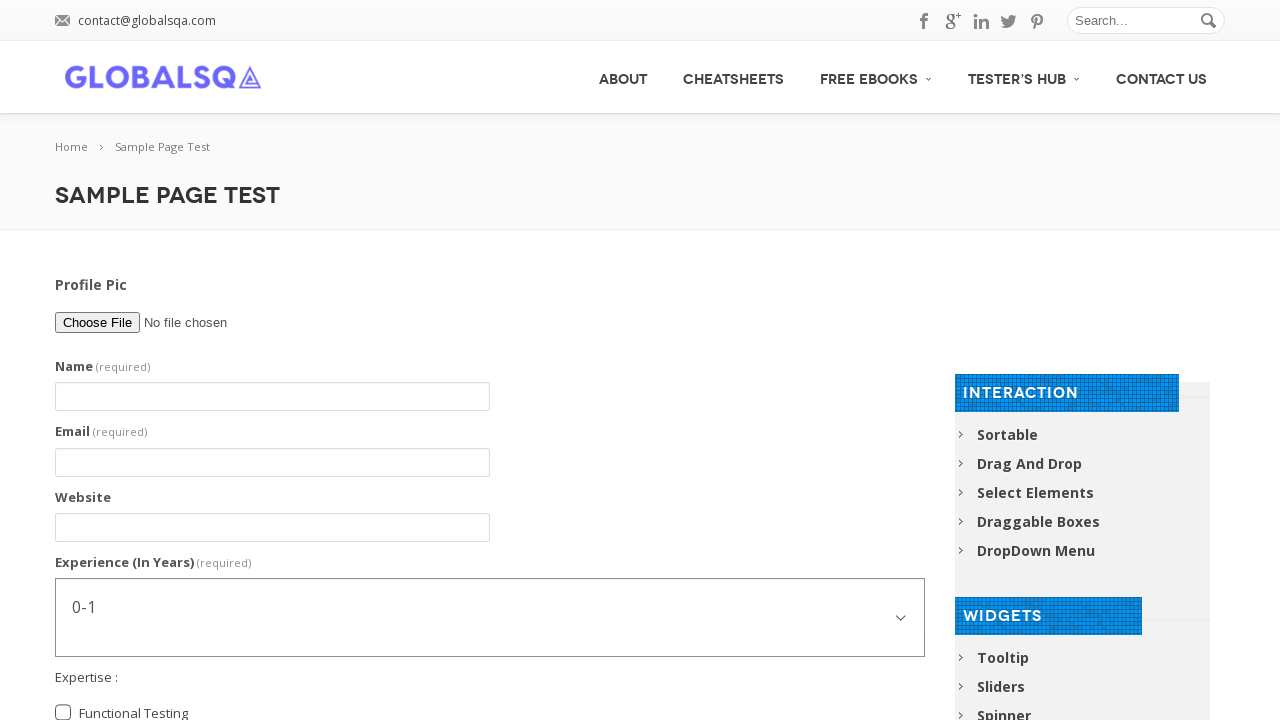

Filled name field with 'Sarah Mitchell' on input[name='g2599-name']
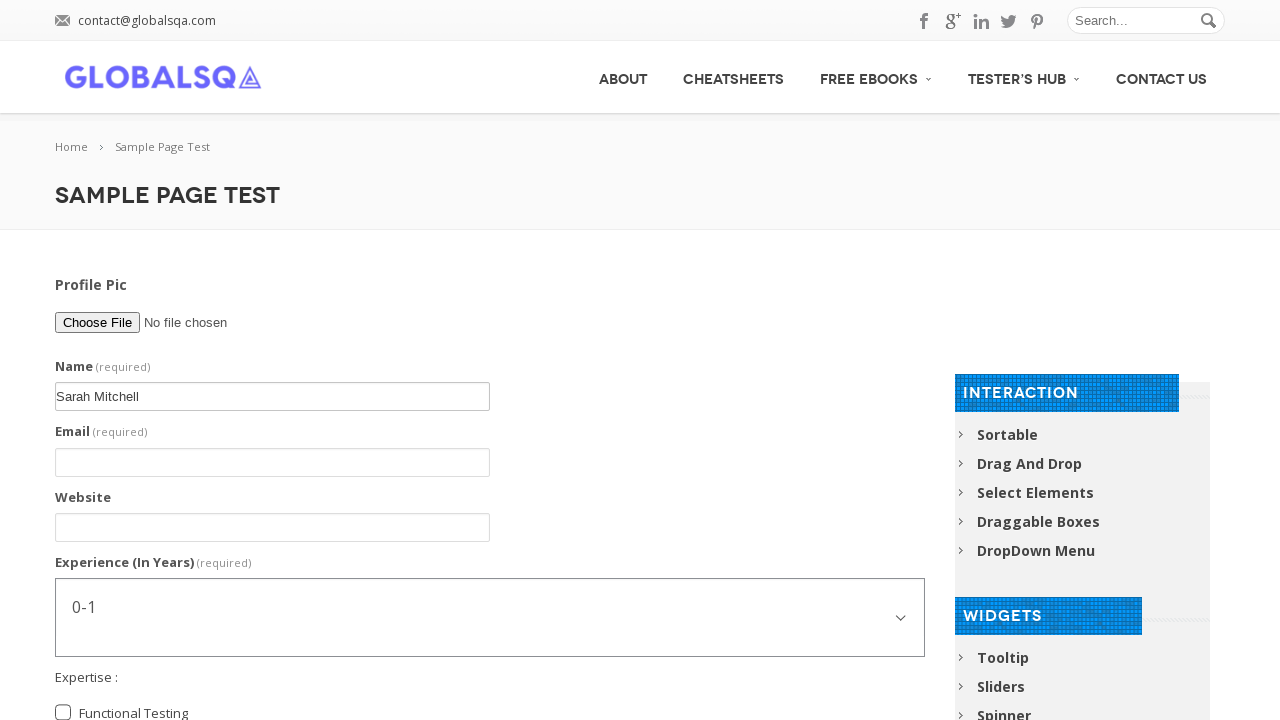

Filled email field with 'smitchell@example.com' on input[name='g2599-email']
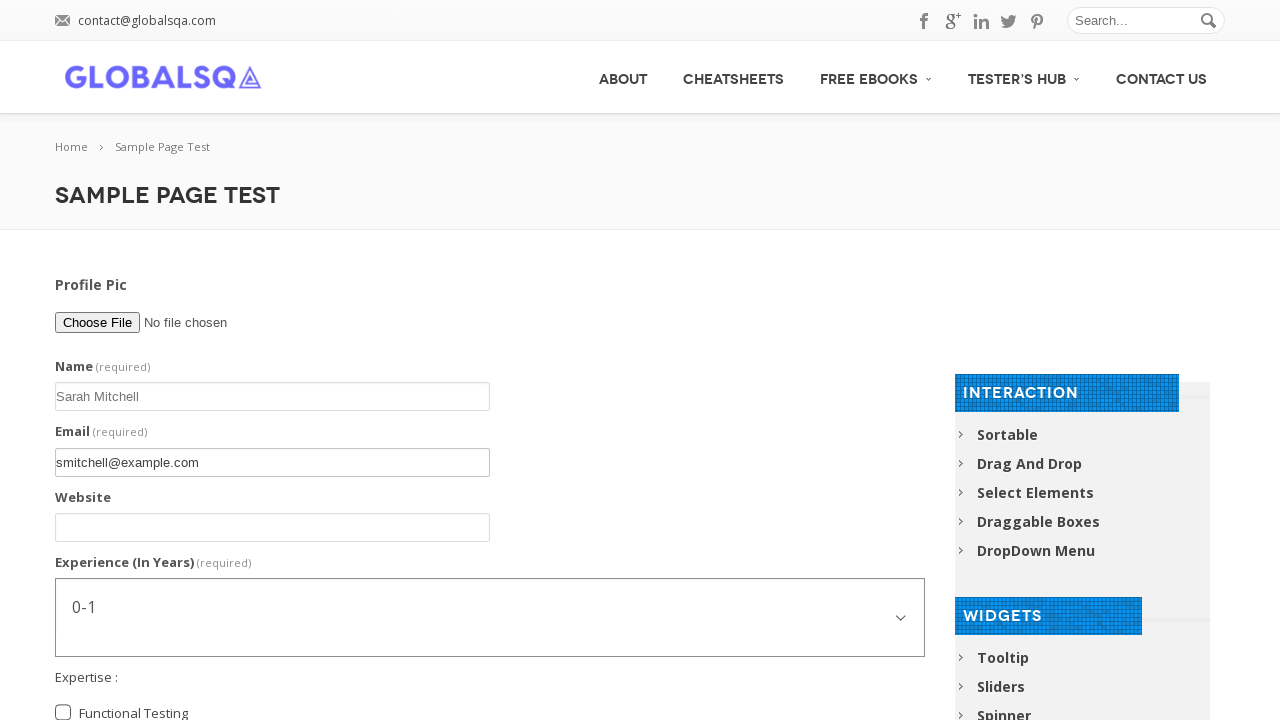

Selected '3-5 years' experience level on select[name='g2599-experienceinyears']
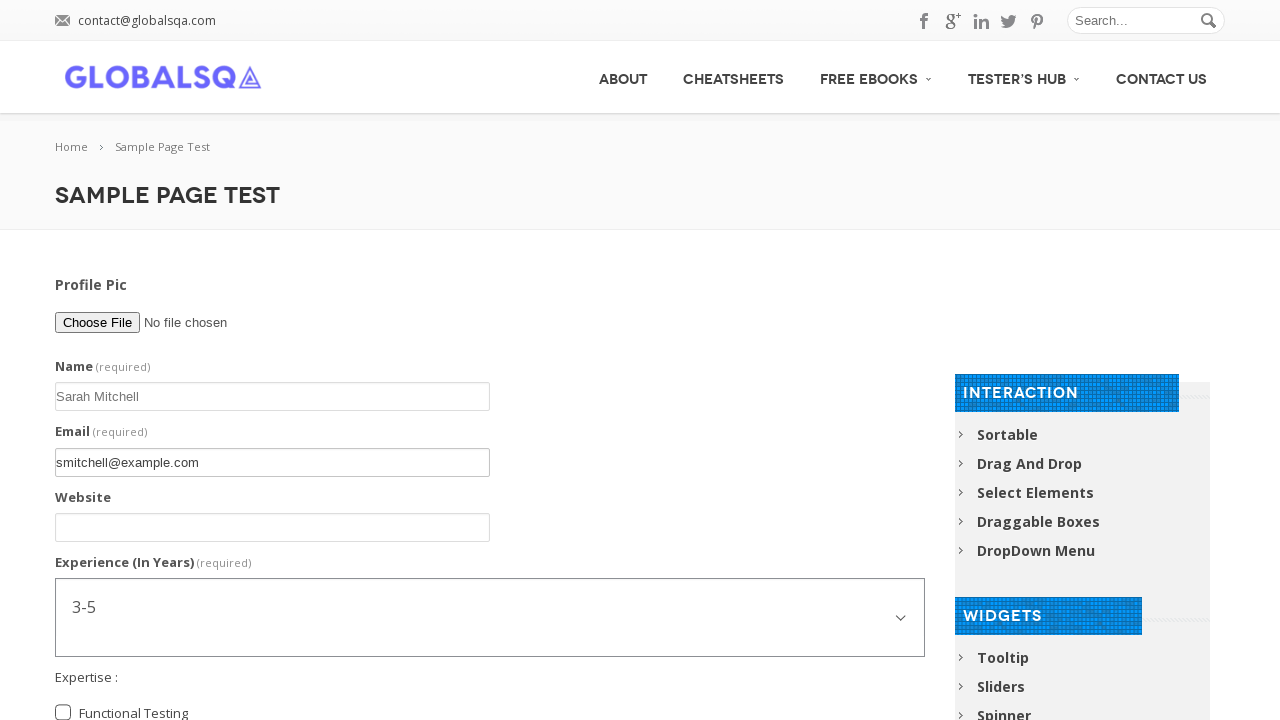

Checked Functional Testing checkbox at (63, 712) on input[value='Functional Testing']
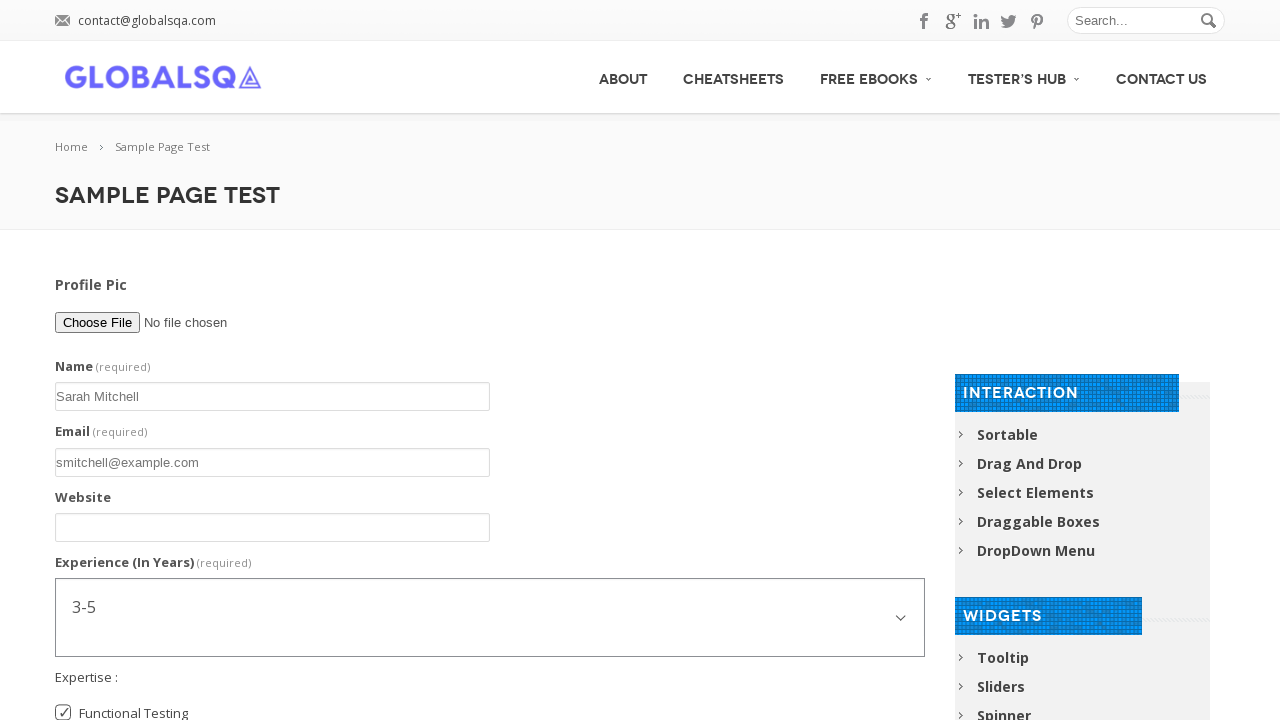

Selected Post Graduate education level at (63, 377) on input[value='Post Graduate']
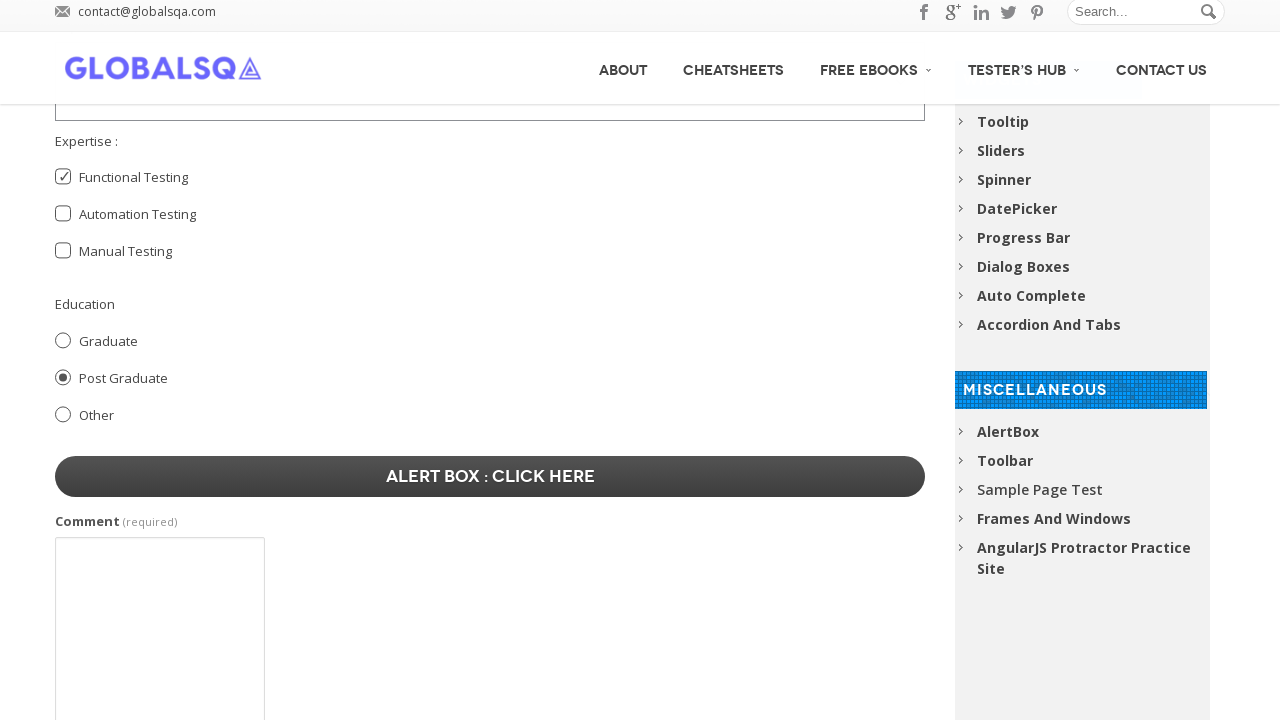

Filled comment field with test comment on textarea[name='g2599-comment']
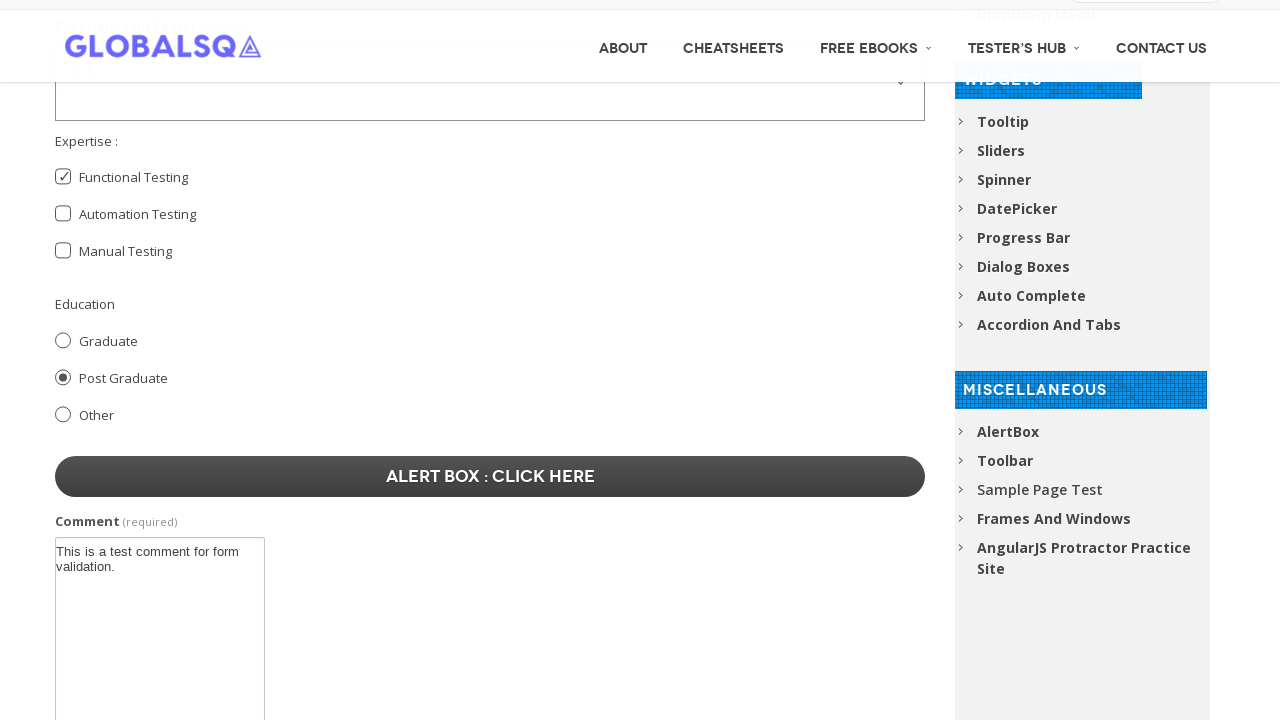

Clicked Submit button to submit form at (490, 376) on button[type='submit']
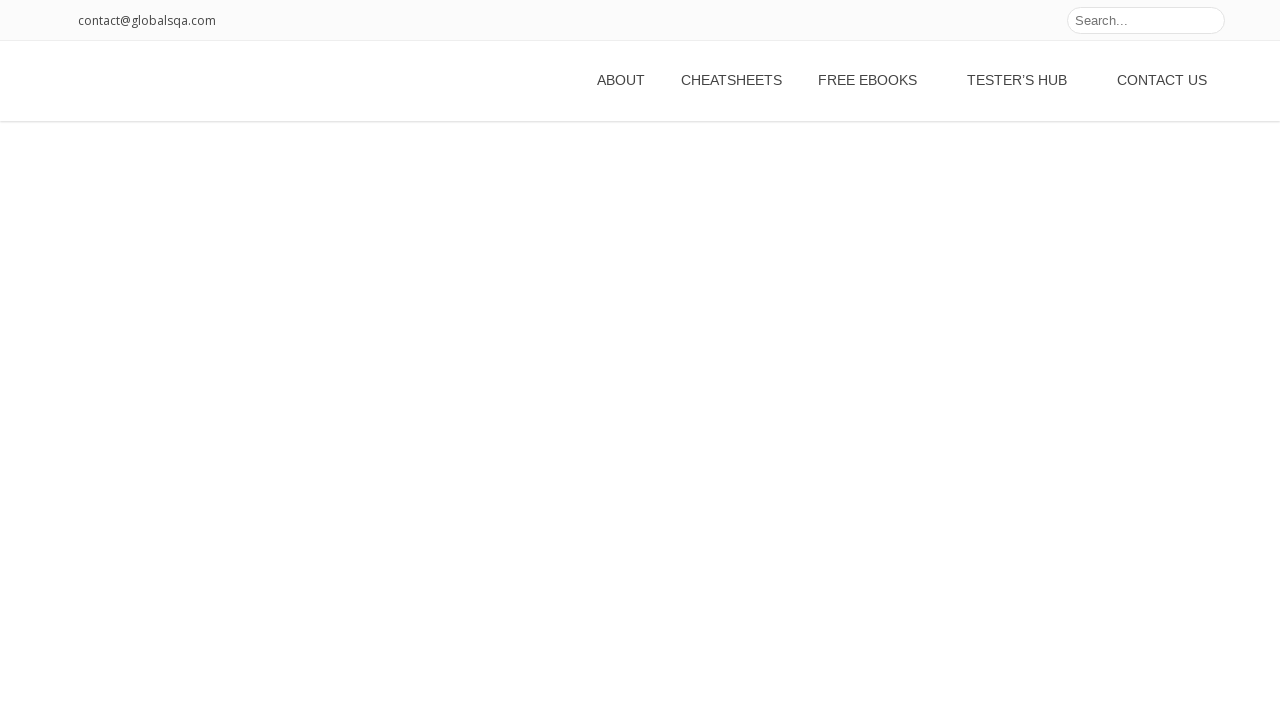

Confirmation message appeared after form submission
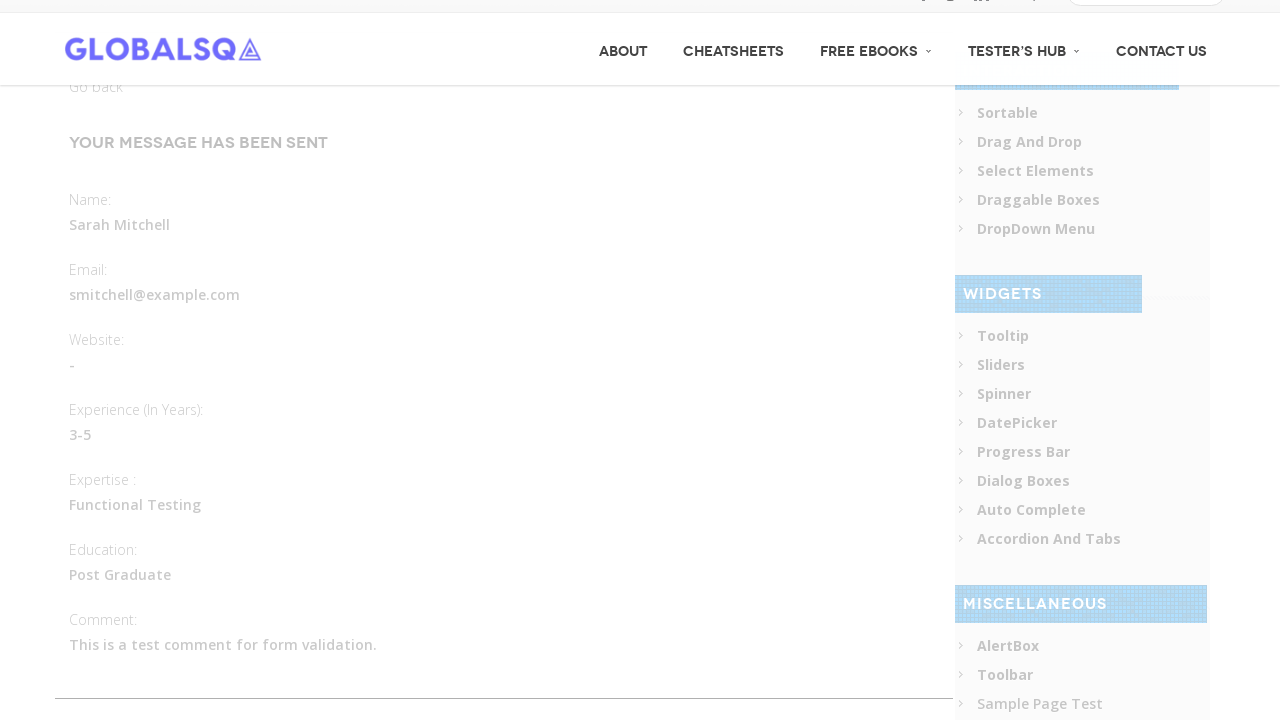

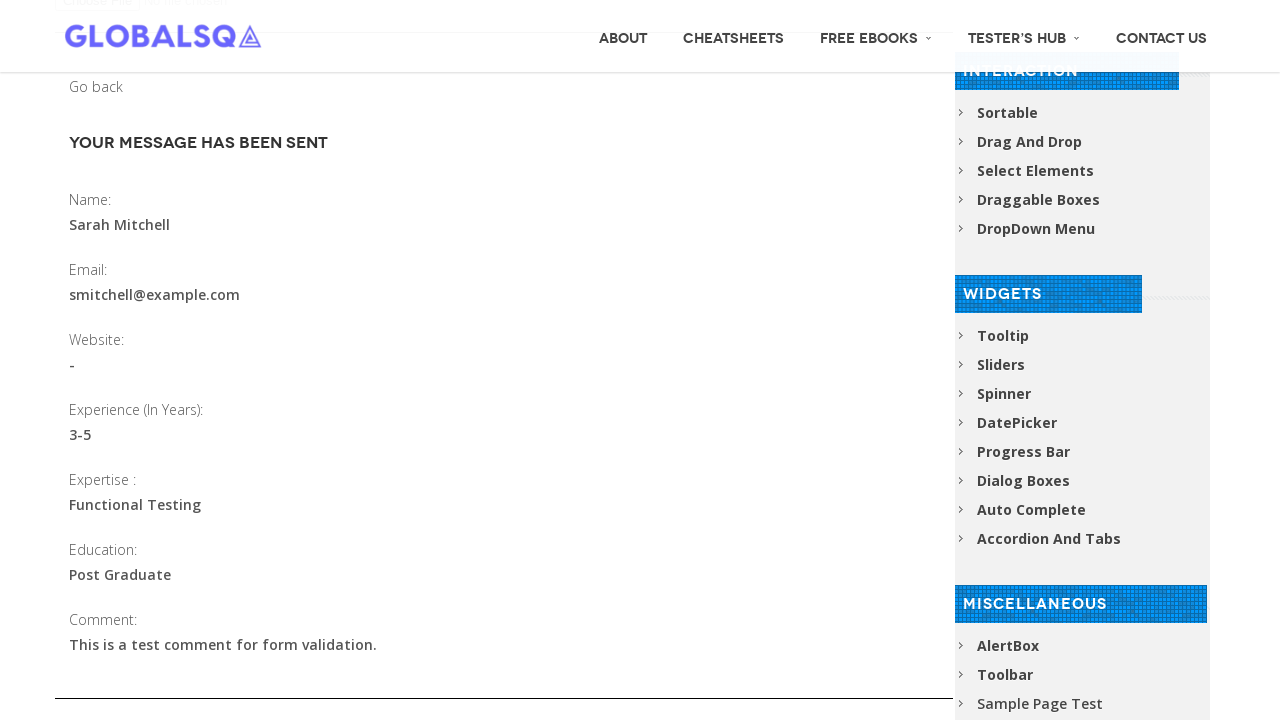